Navigates to UI Testing Playground and clicks on the Resources link to navigate to the resources page

Starting URL: http://uitestingplayground.com/

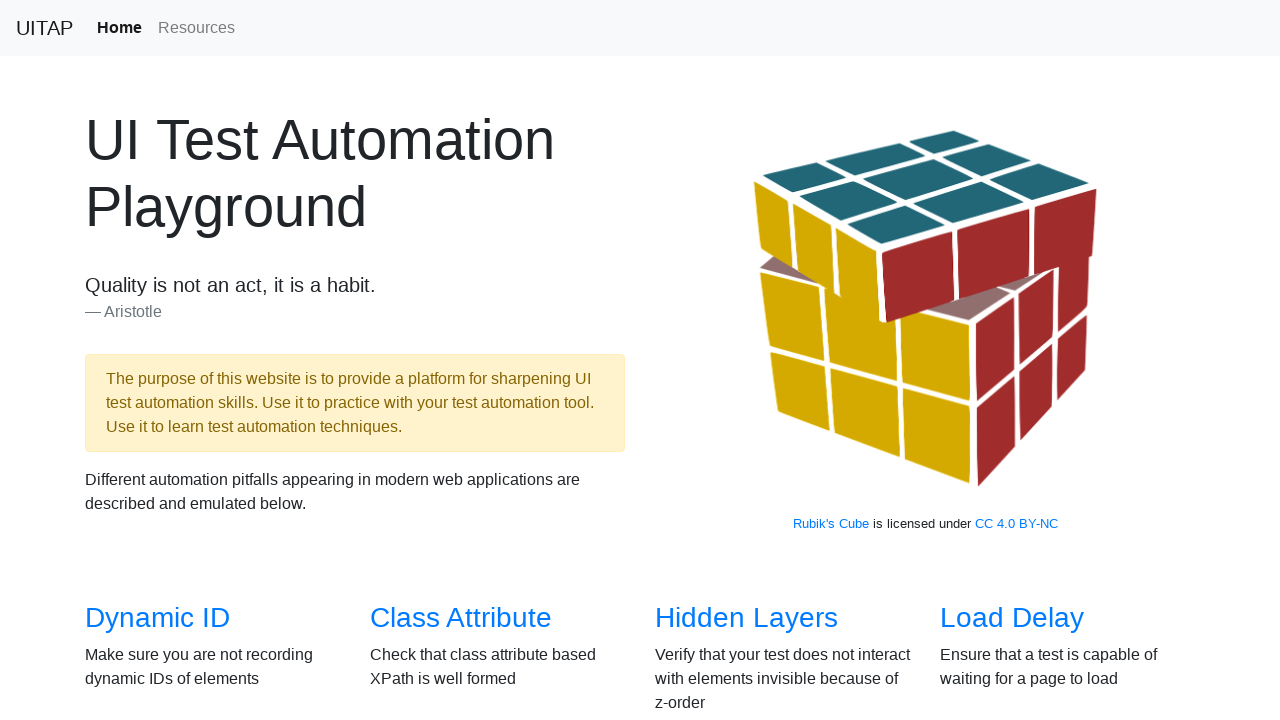

Clicked on Resources link to navigate to resources page at (196, 28) on a[href='/resources']
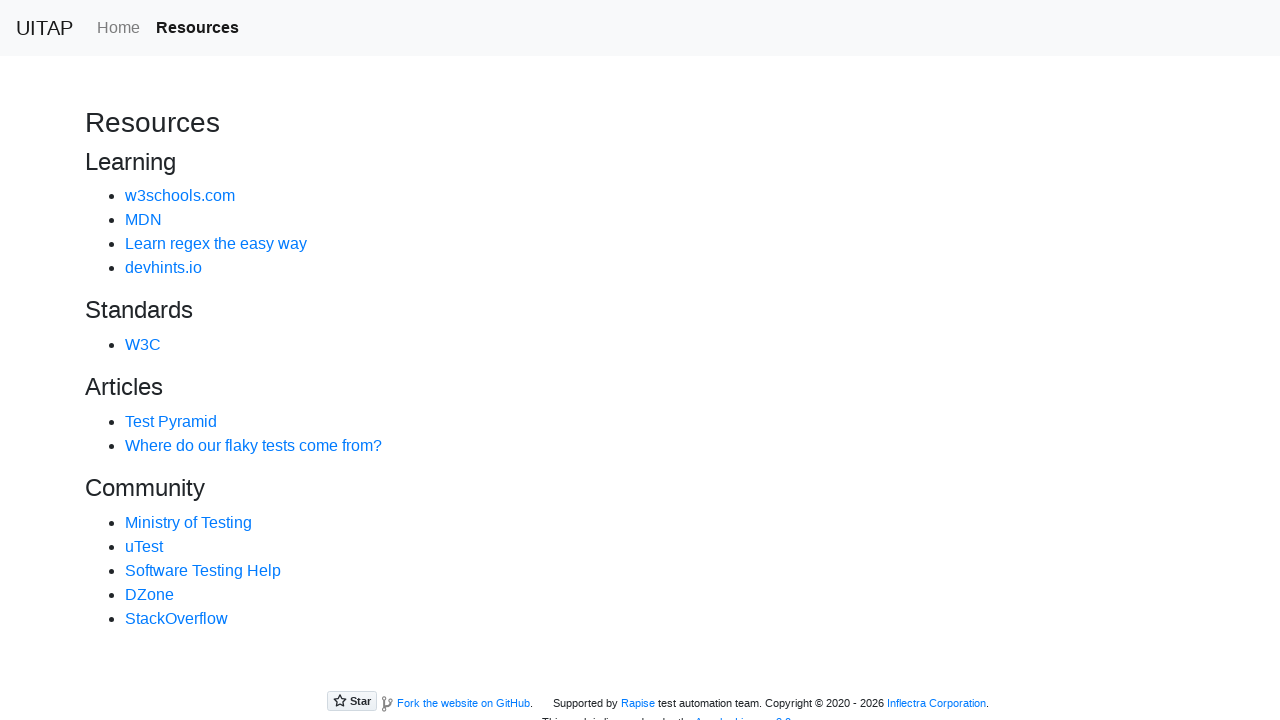

W3Schools link is visible on resources page
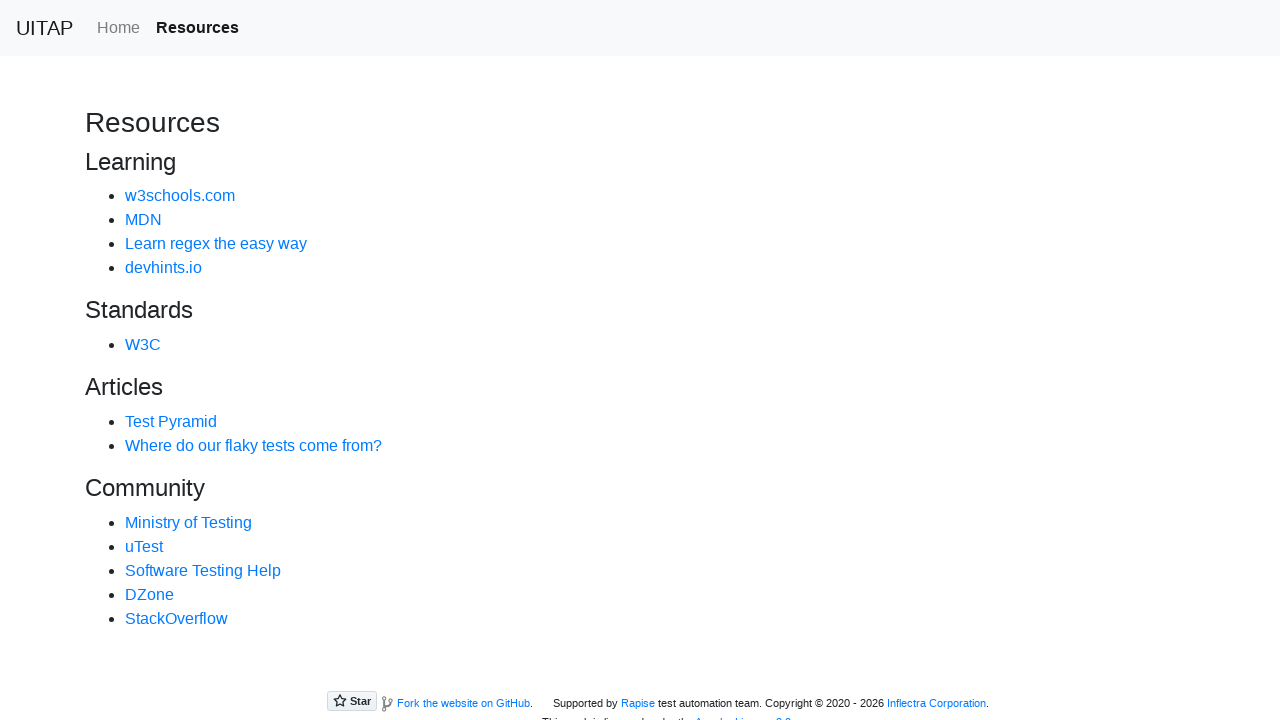

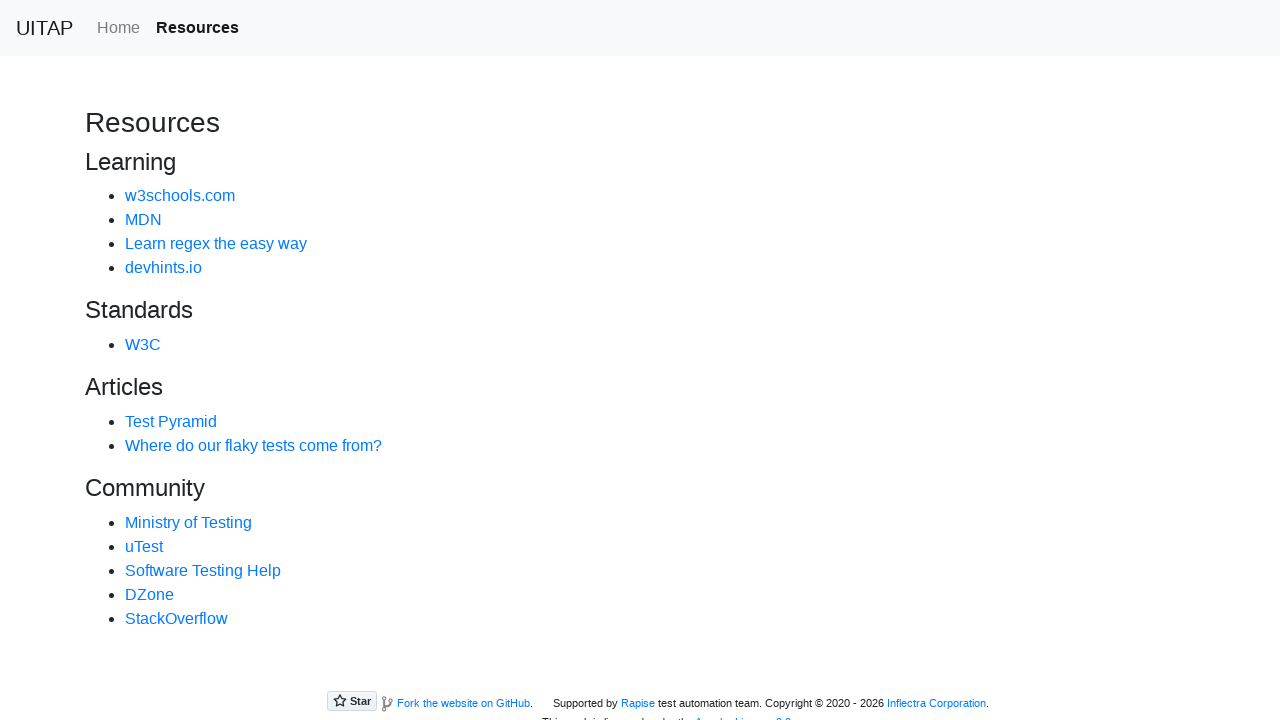